Tests dropdown selection functionality by navigating to the Dropdown page and selecting an option from the dropdown menu by its value.

Starting URL: https://the-internet.herokuapp.com/

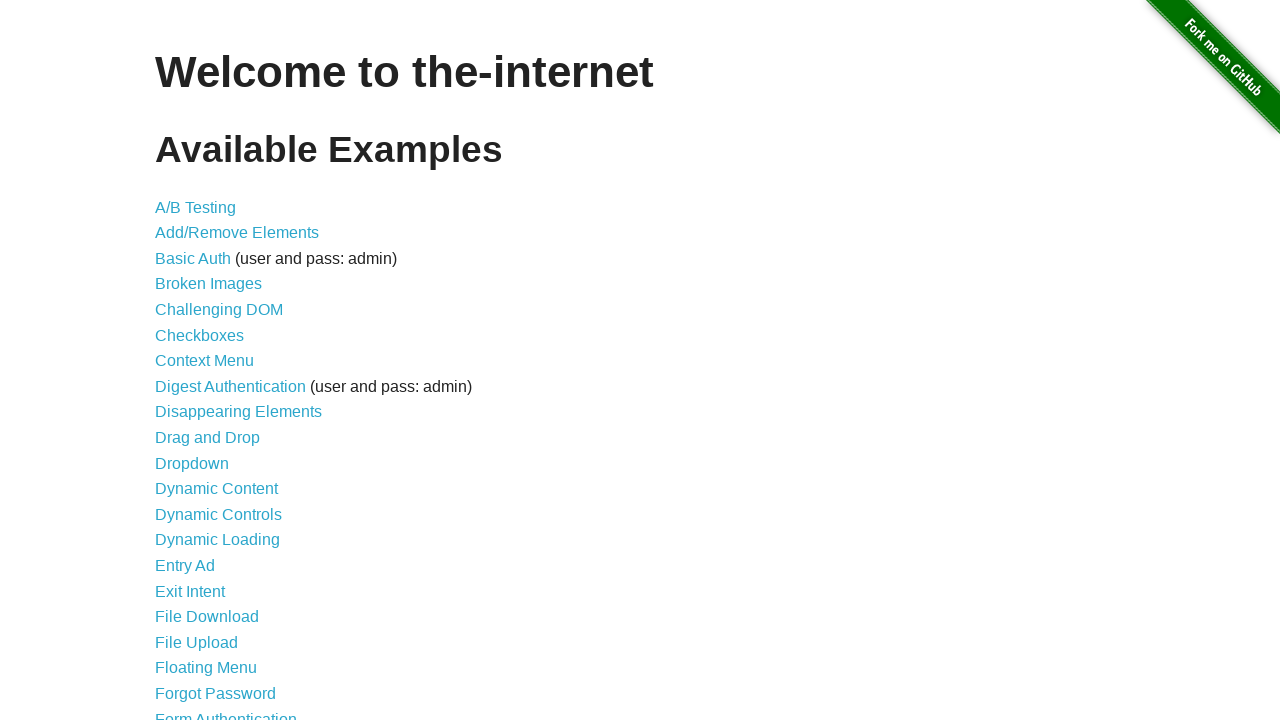

Clicked on Dropdown link to navigate to dropdown page at (192, 463) on a:text('Dropdown')
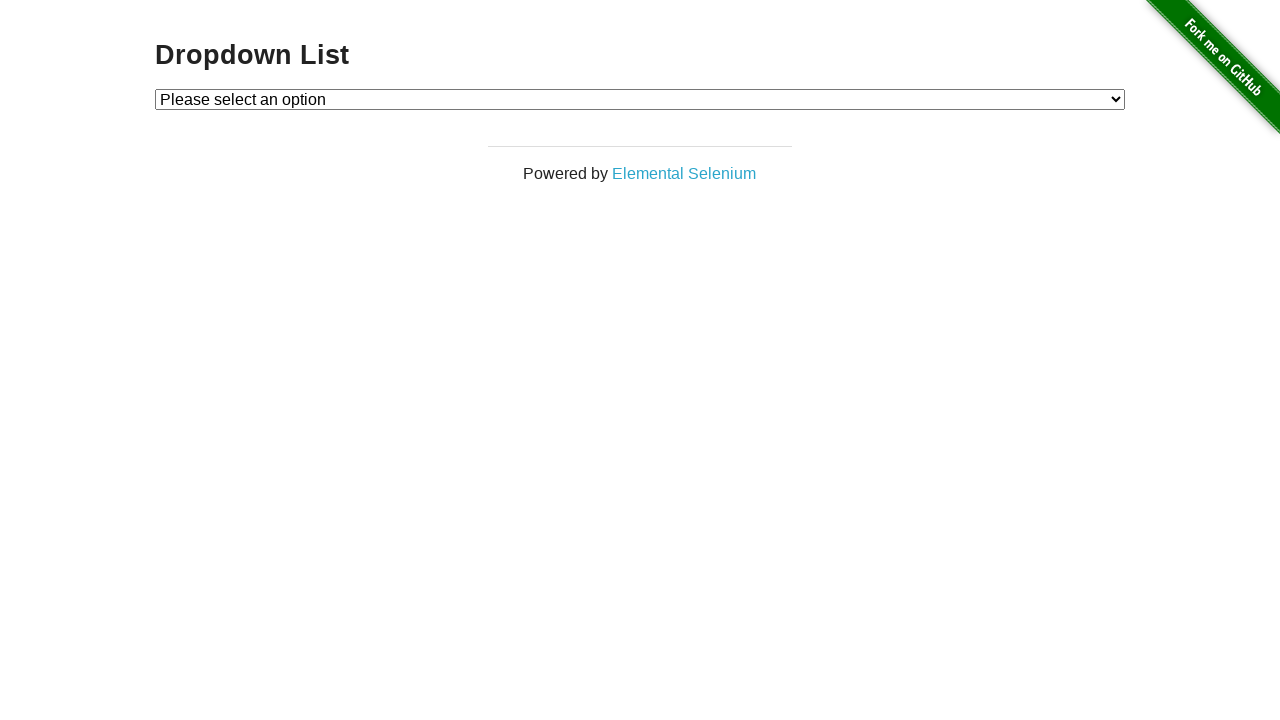

Dropdown element loaded and became visible
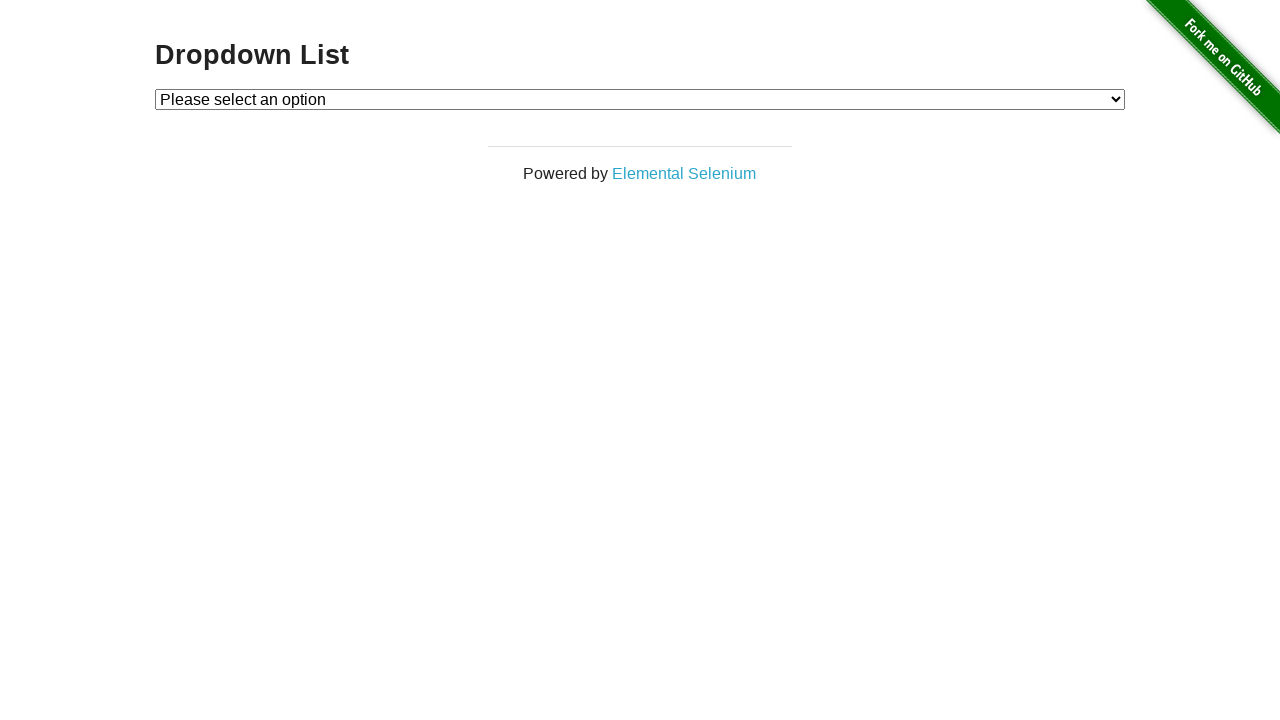

Selected dropdown option with value '2' on #dropdown
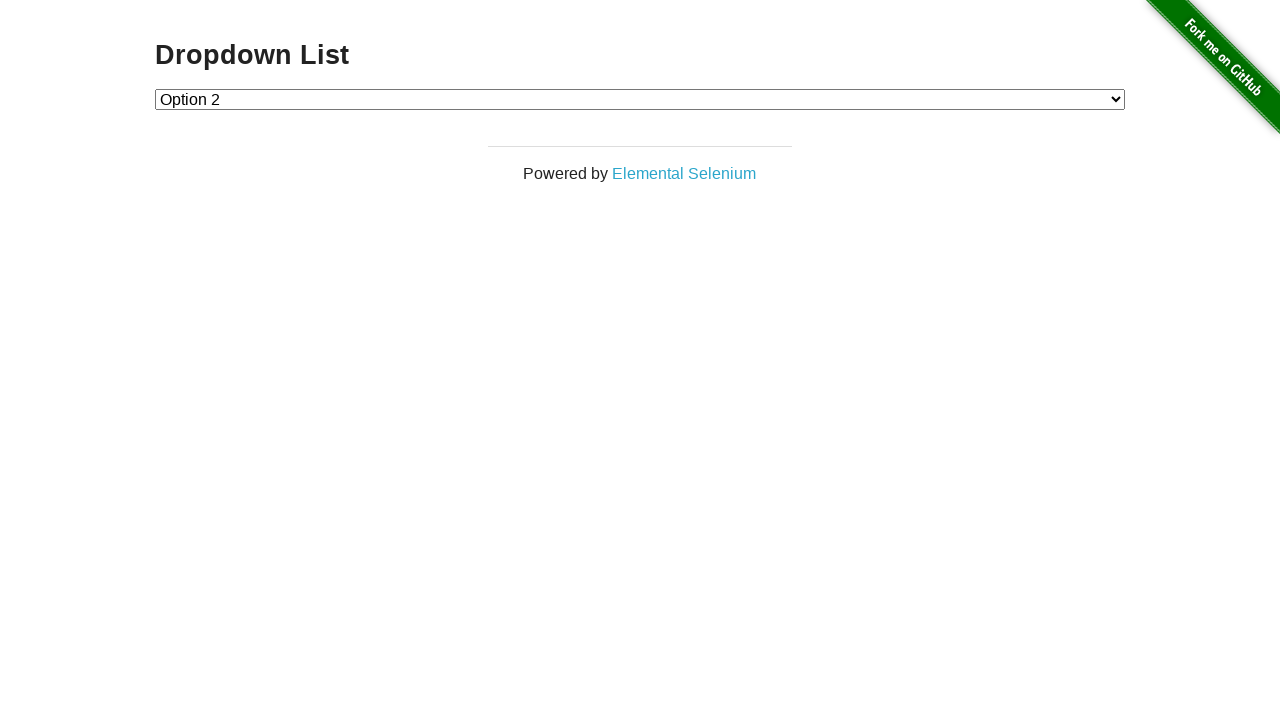

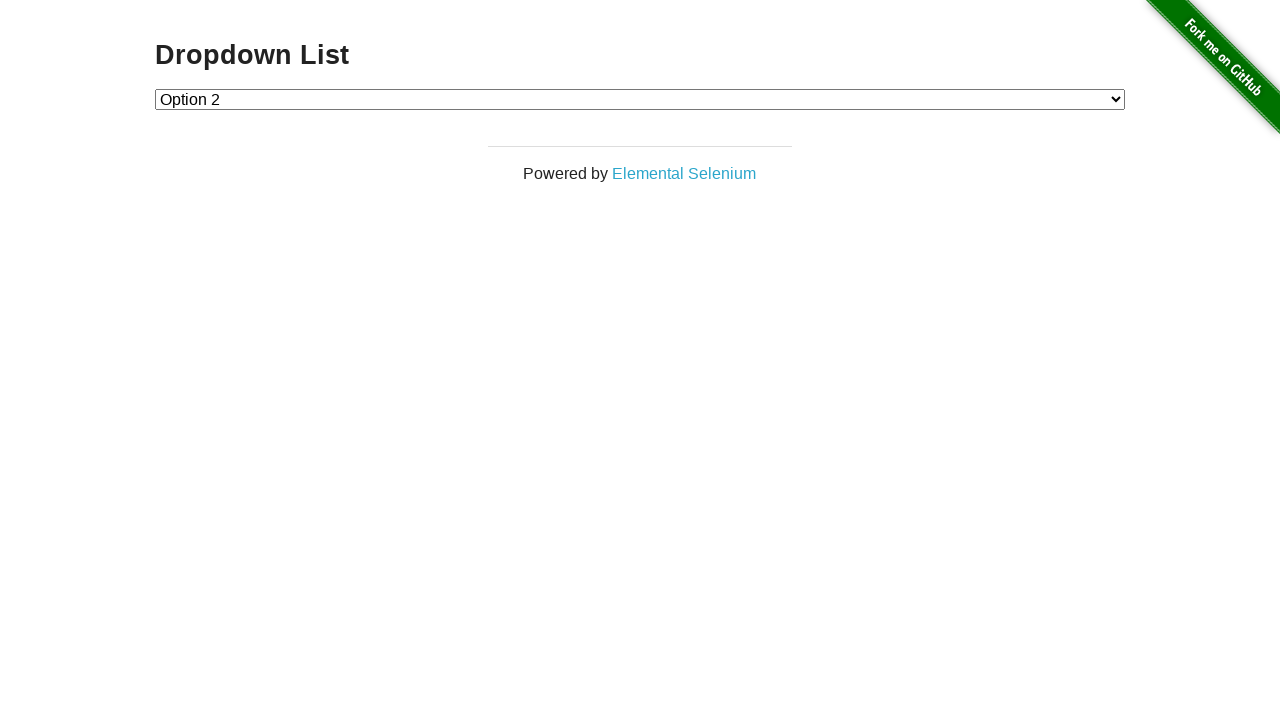